Tests that edits are cancelled when pressing Escape key

Starting URL: https://demo.playwright.dev/todomvc

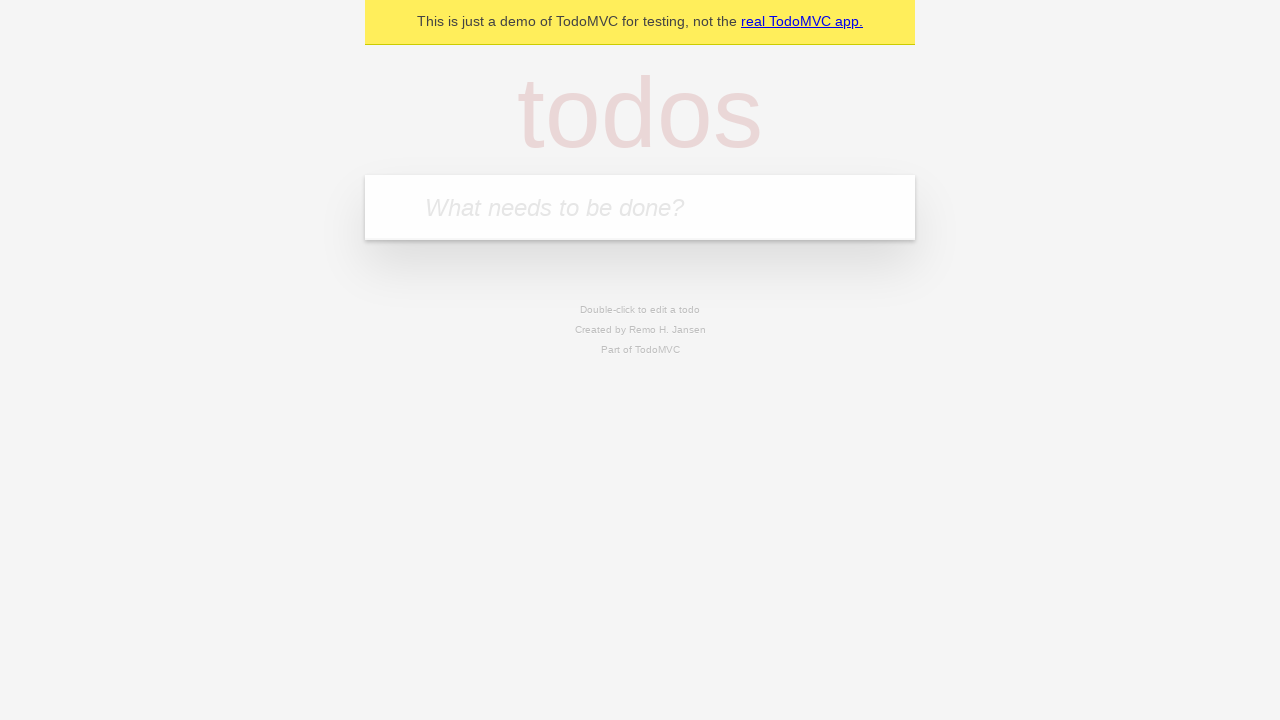

Filled new todo input with 'buy some cheese' on .new-todo
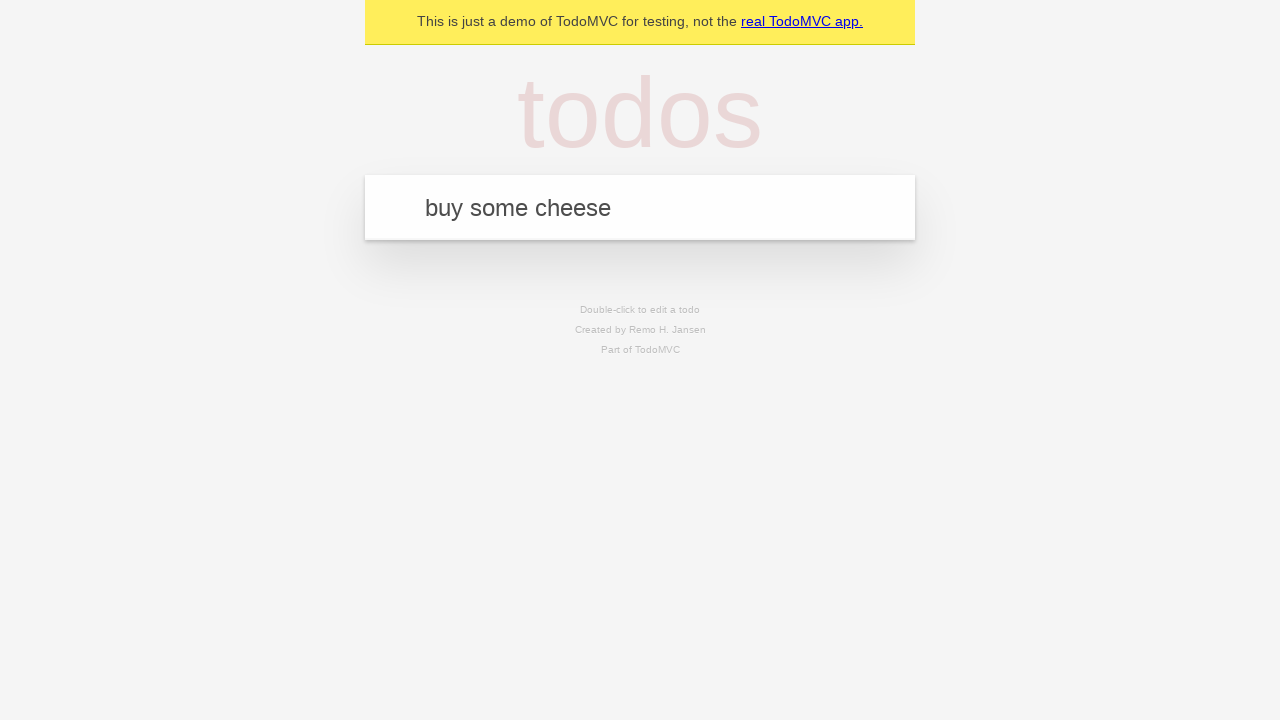

Pressed Enter to add first todo on .new-todo
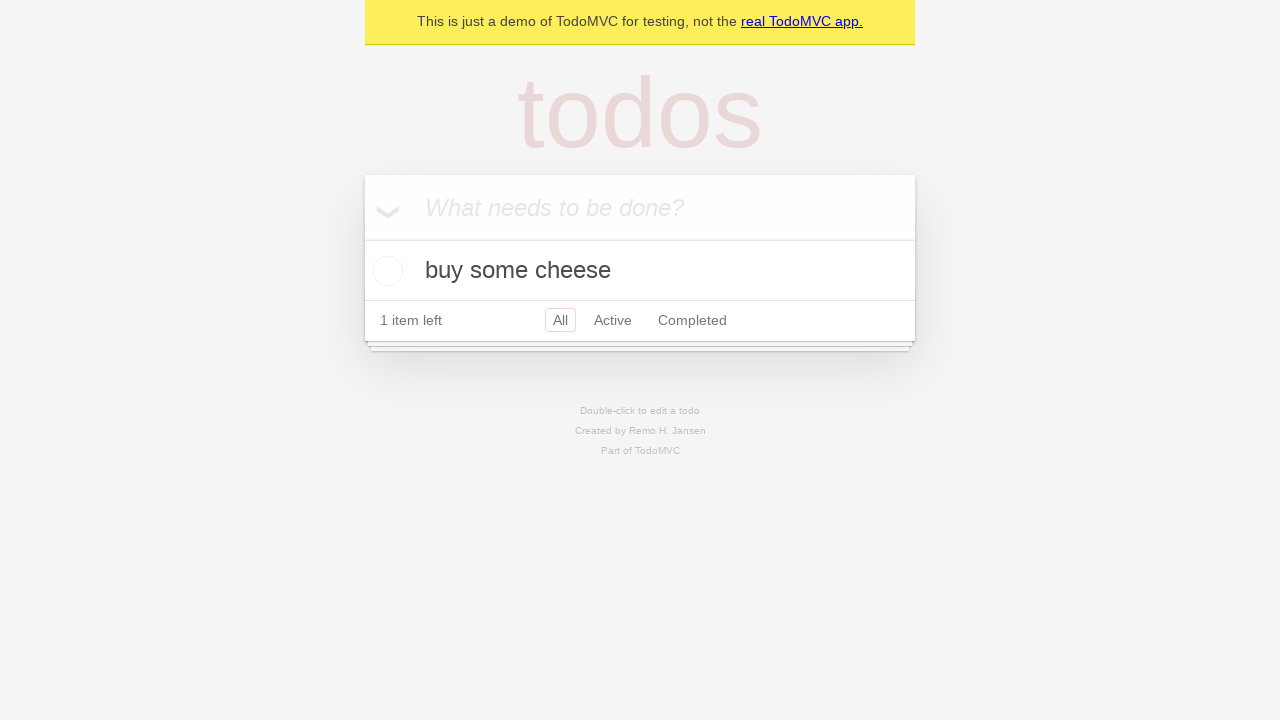

Filled new todo input with 'feed the cat' on .new-todo
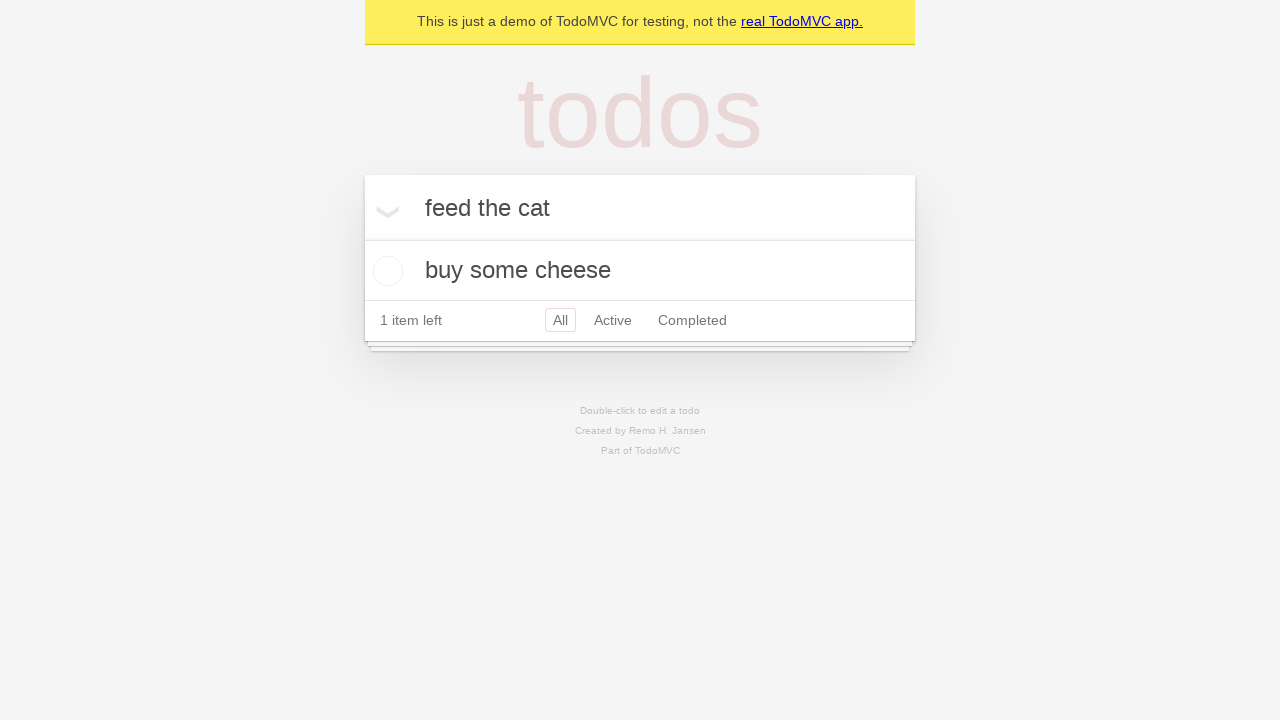

Pressed Enter to add second todo on .new-todo
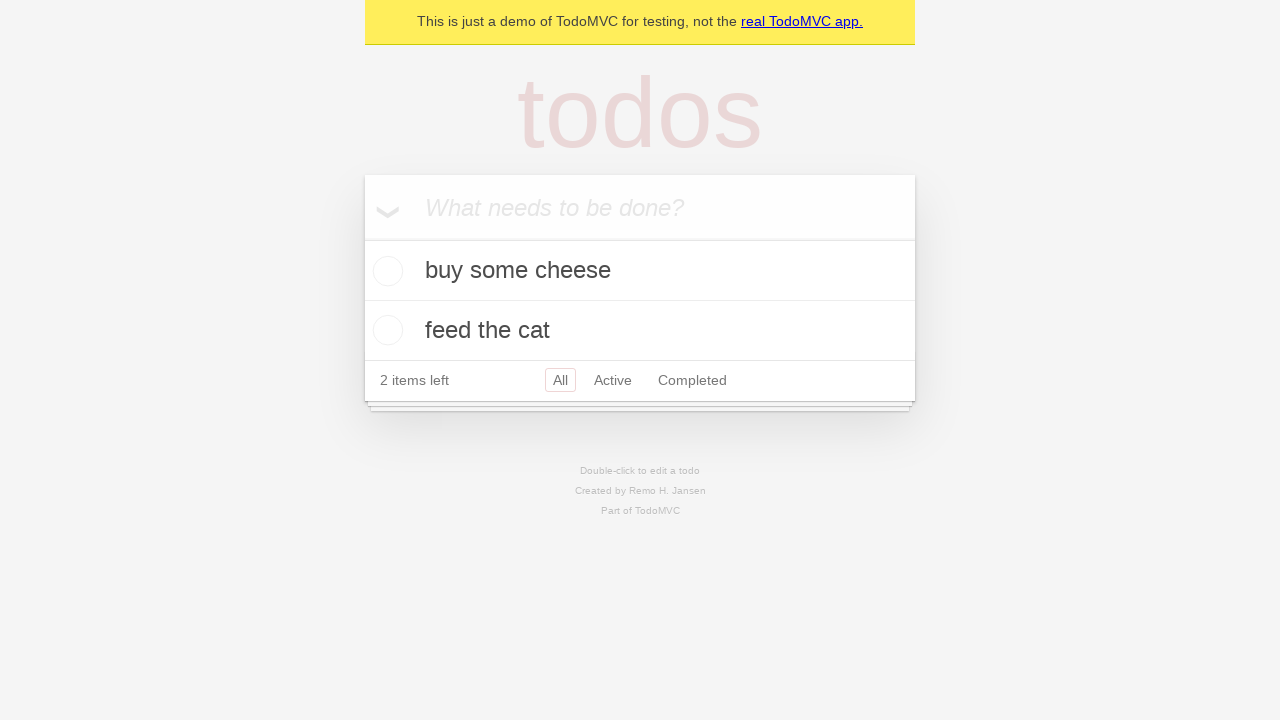

Filled new todo input with 'book a doctors appointment' on .new-todo
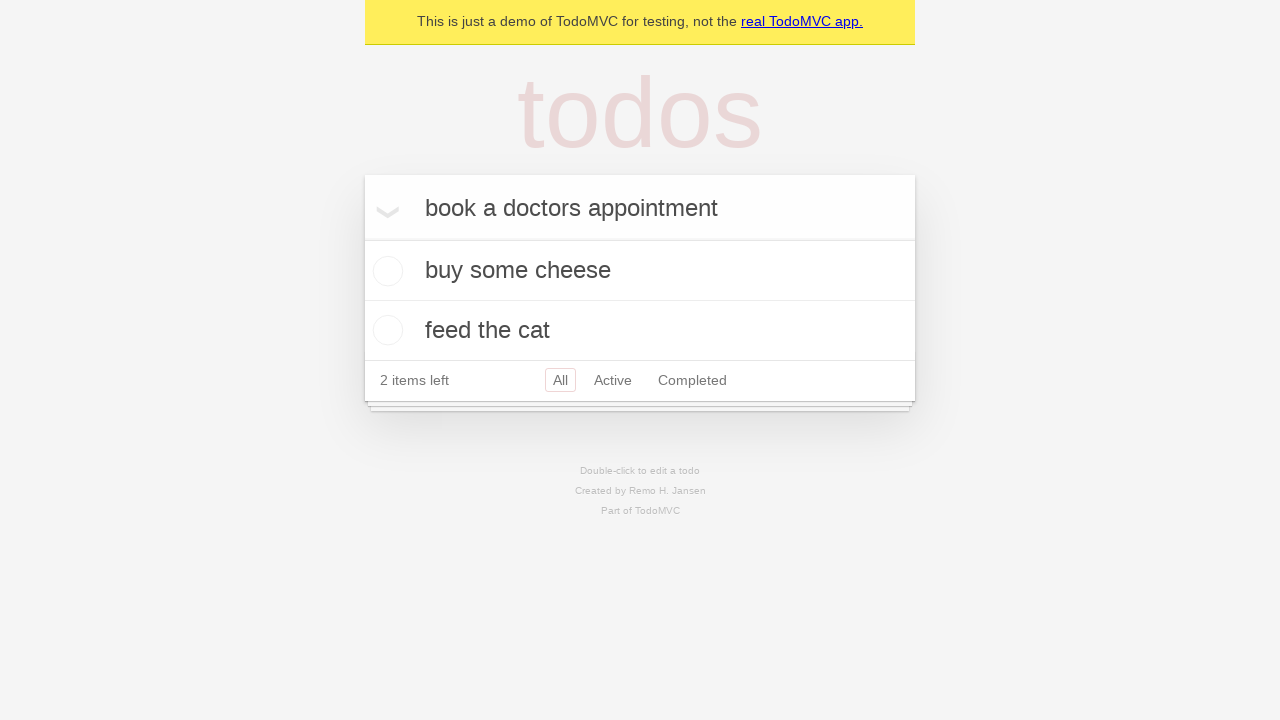

Pressed Enter to add third todo on .new-todo
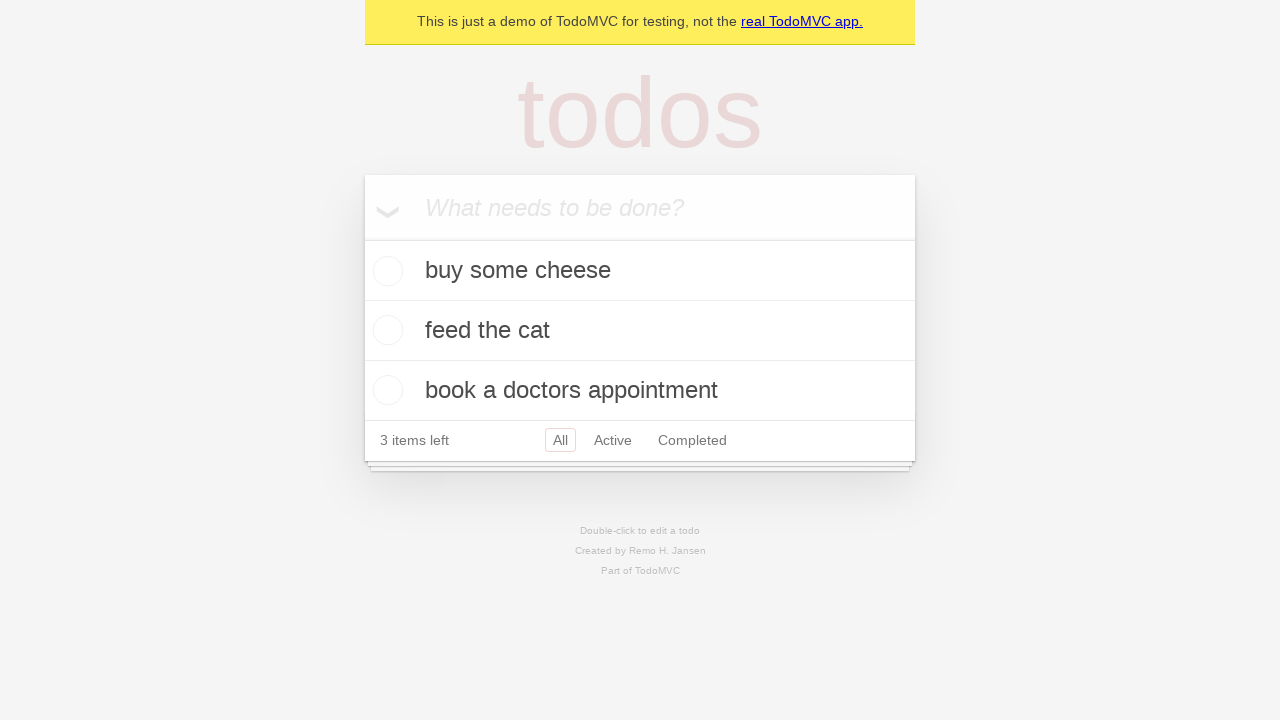

Double-clicked second todo to enter edit mode at (640, 331) on .todo-list li >> nth=1
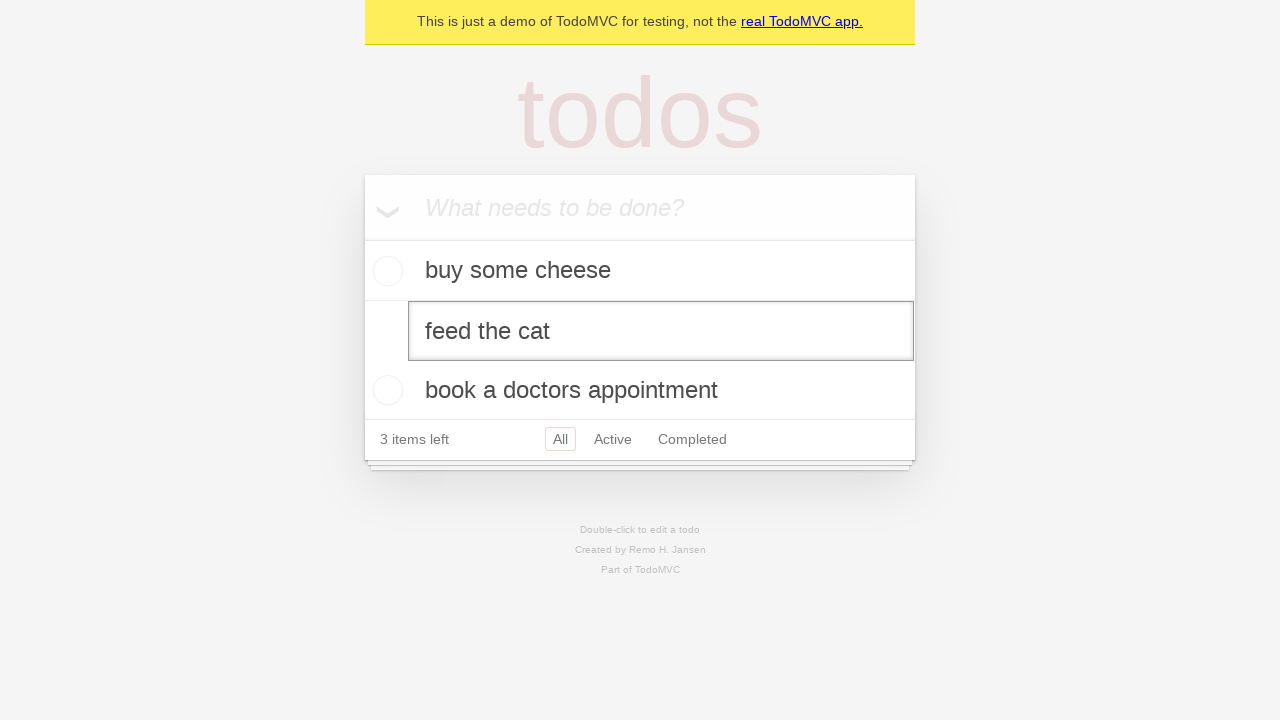

Pressed Escape to cancel editing and verify edits are cancelled on .todo-list li >> nth=1 >> .edit
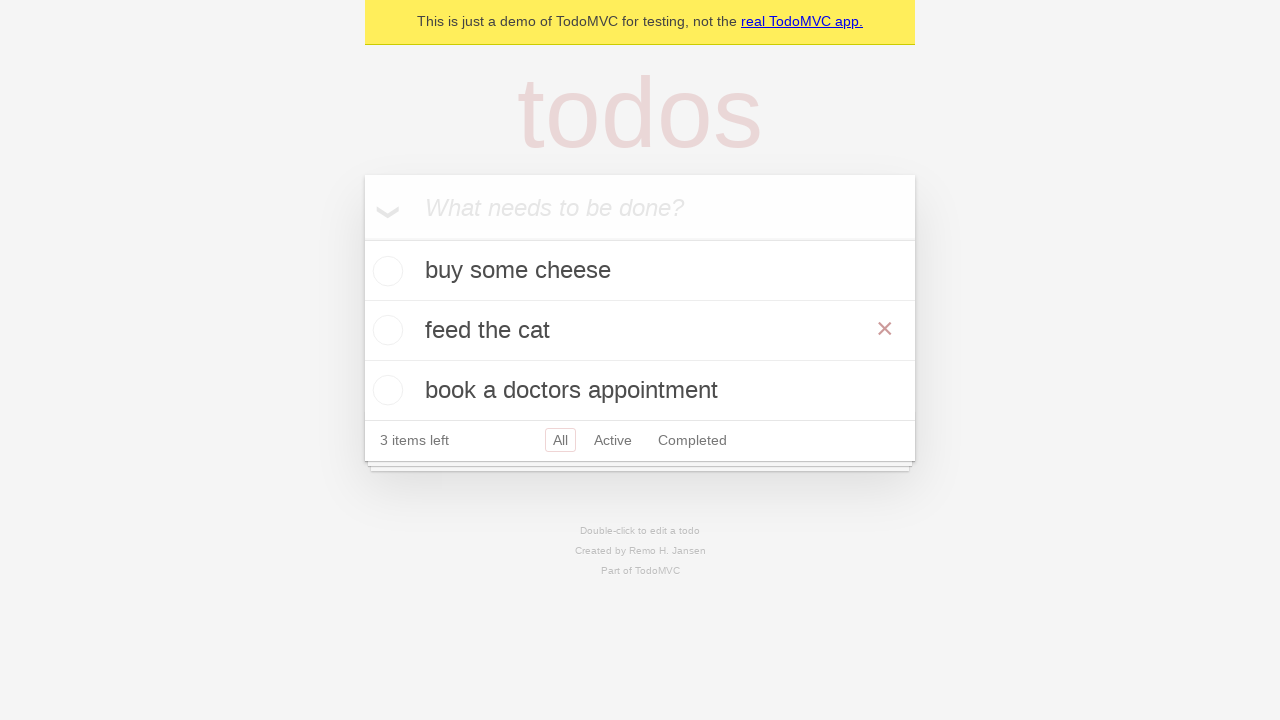

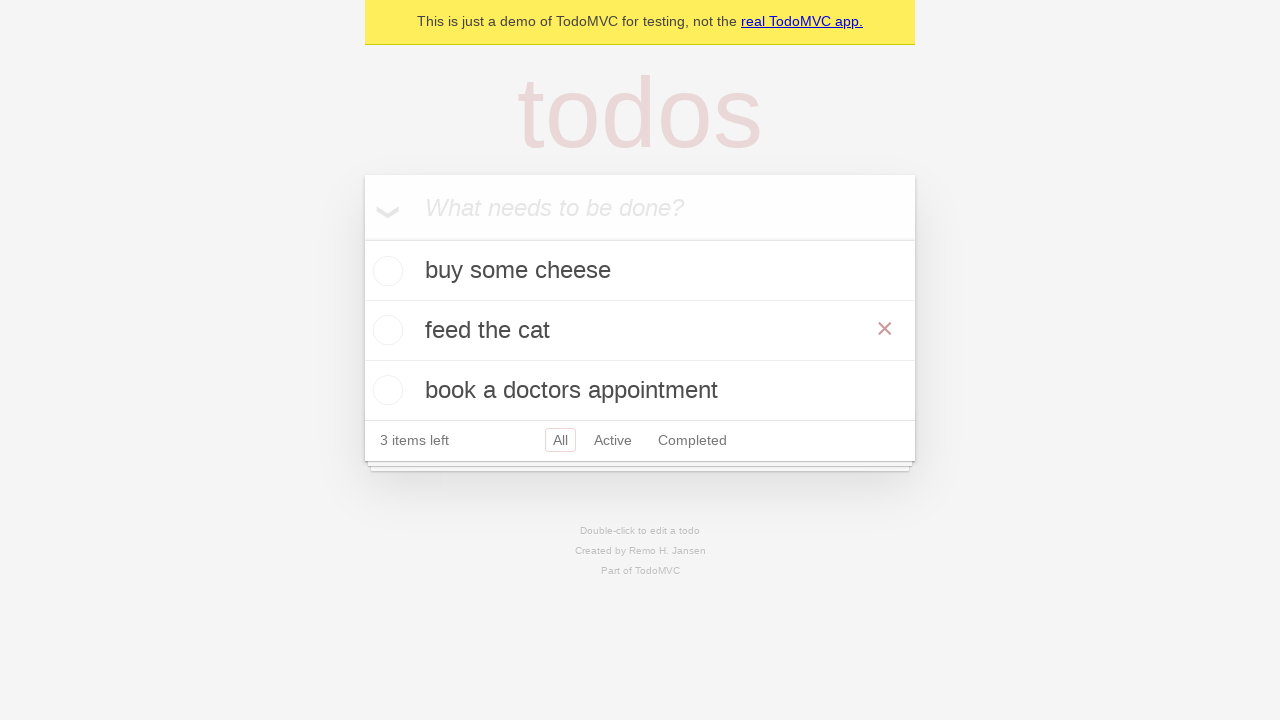